Tests page scrolling functionality by scrolling down 800 pixels and then scrolling back up 600 pixels on the Selenium HQ website.

Starting URL: http://www.seleniumhq.org/

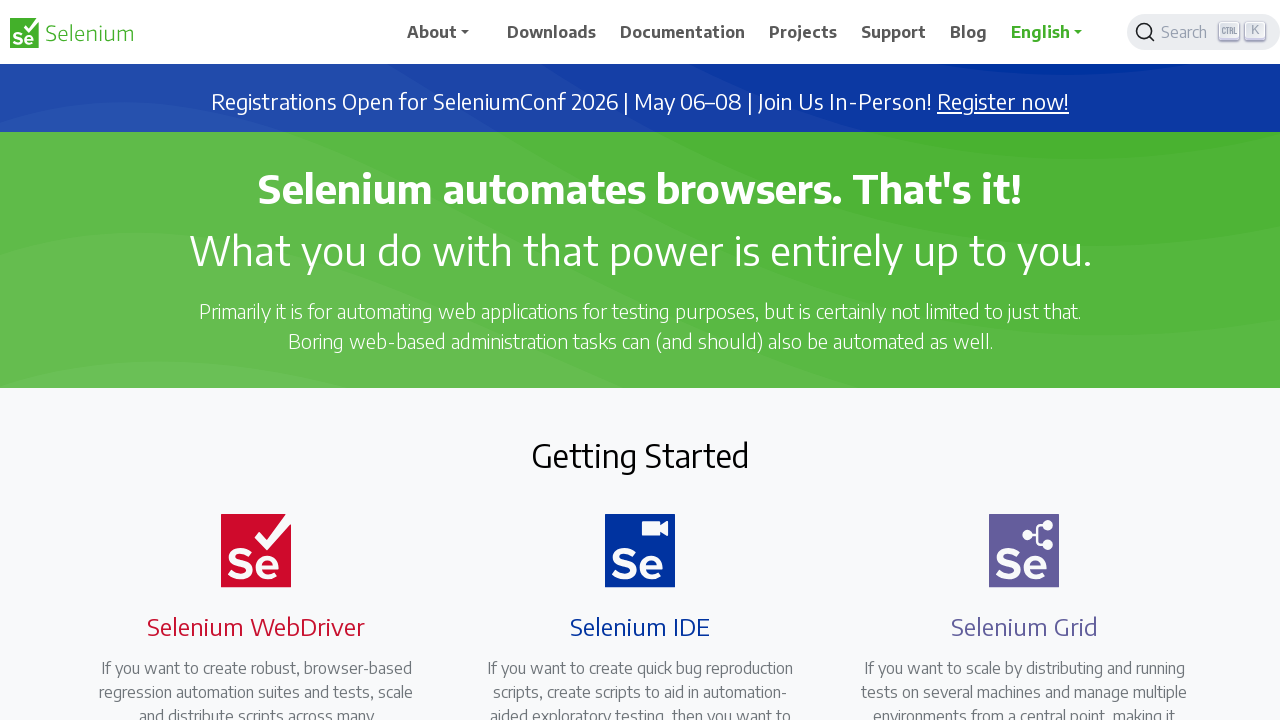

Scrolled down 800 pixels on Selenium HQ website
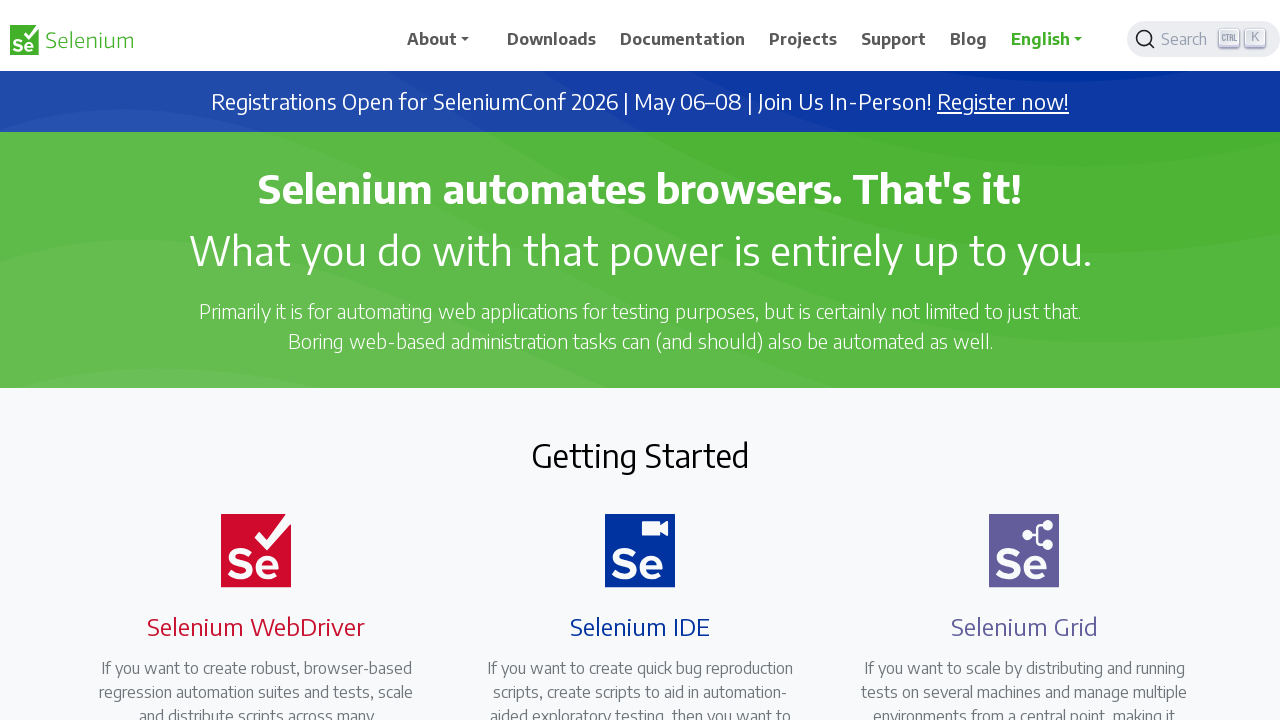

Waited 1 second for scroll to complete
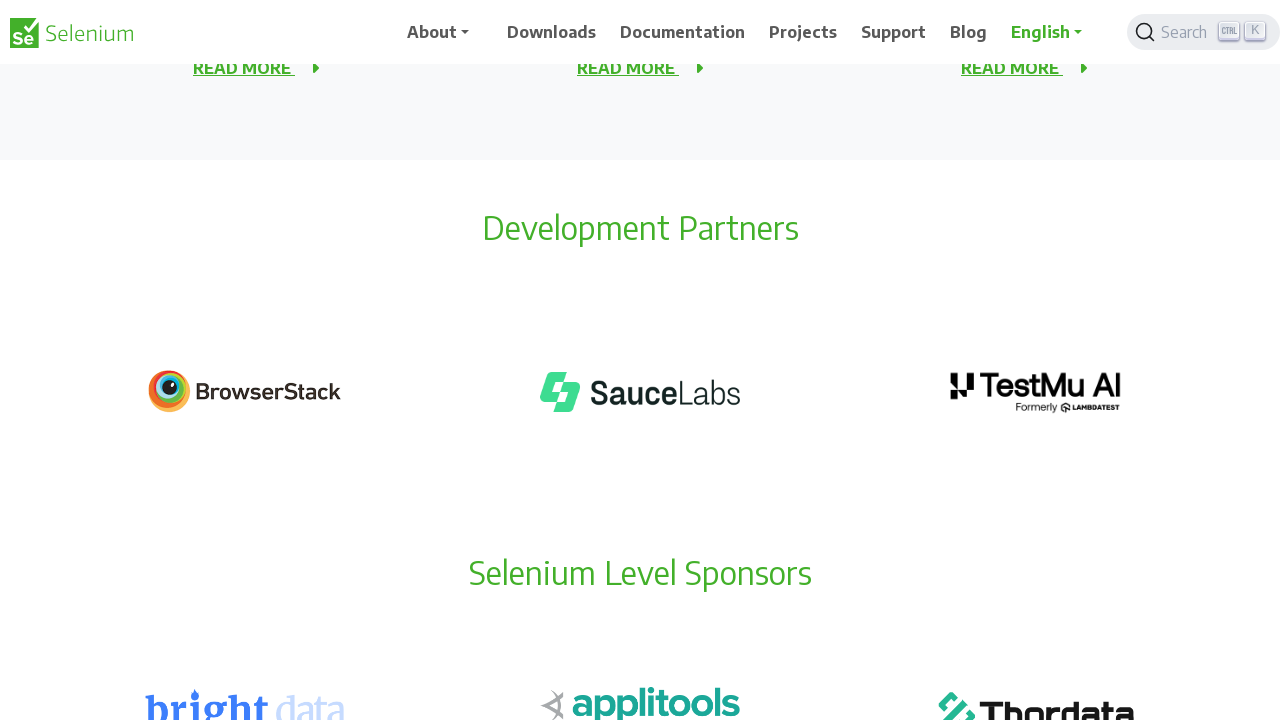

Scrolled up 600 pixels on the page
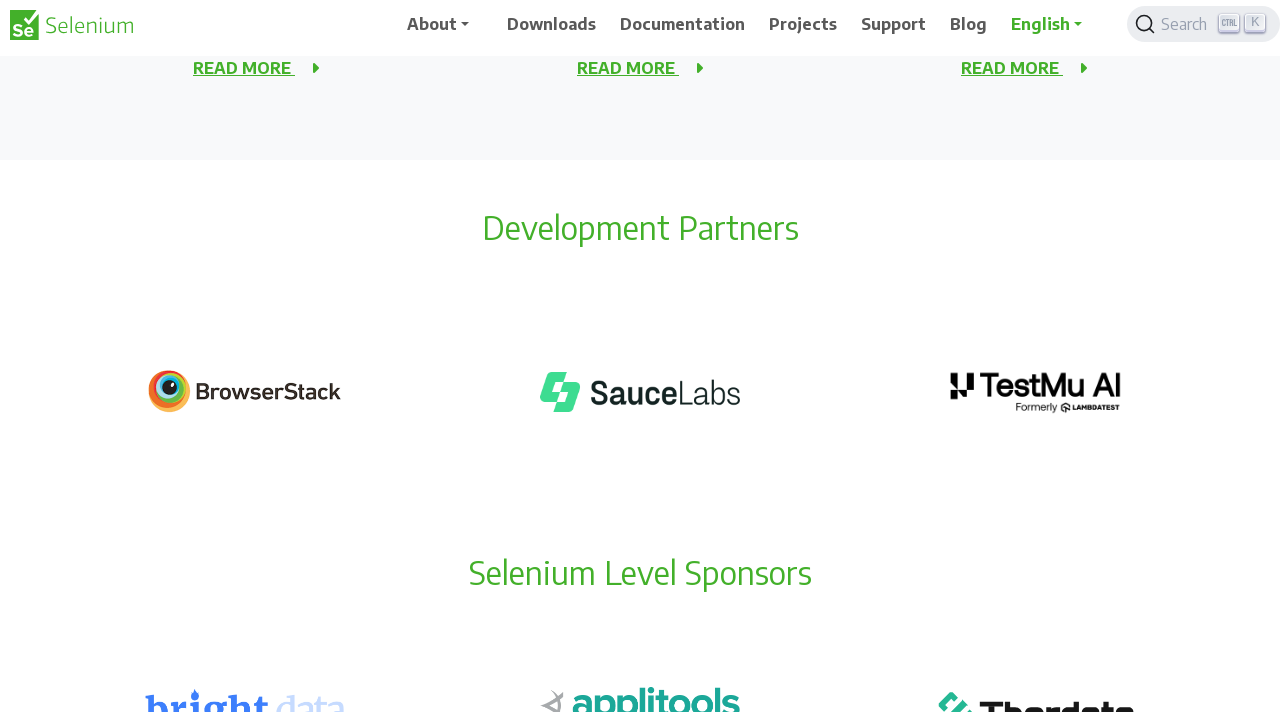

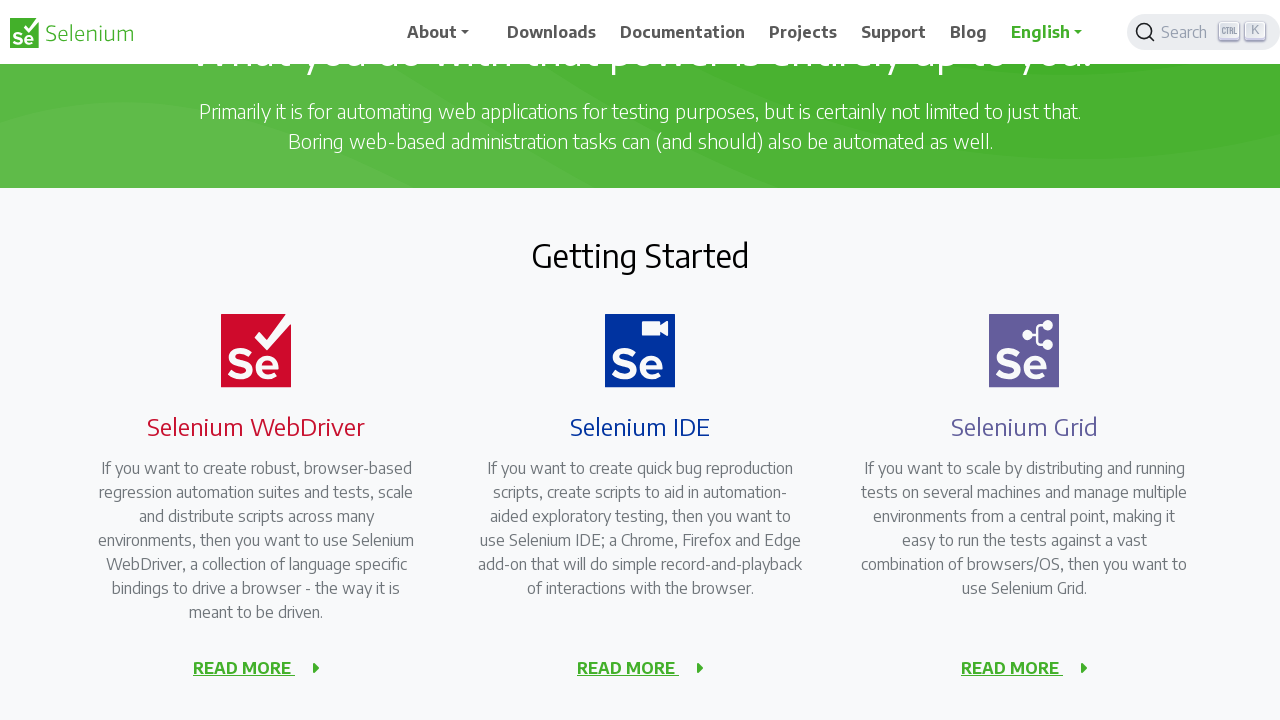